Navigates to Add/Remove Elements page, adds 3 elements, then removes all of them by clicking each Delete button

Starting URL: https://the-internet.herokuapp.com/

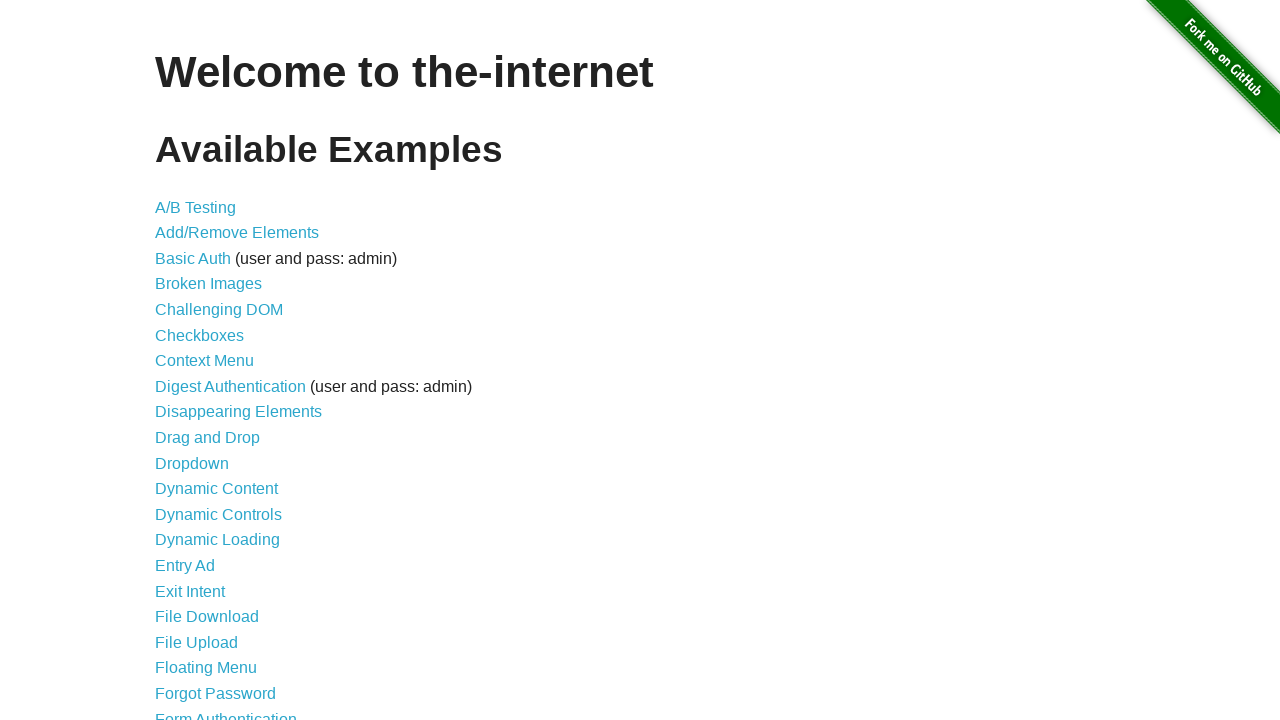

Clicked on Add/Remove Elements link from homepage at (237, 233) on a[href='/add_remove_elements/']
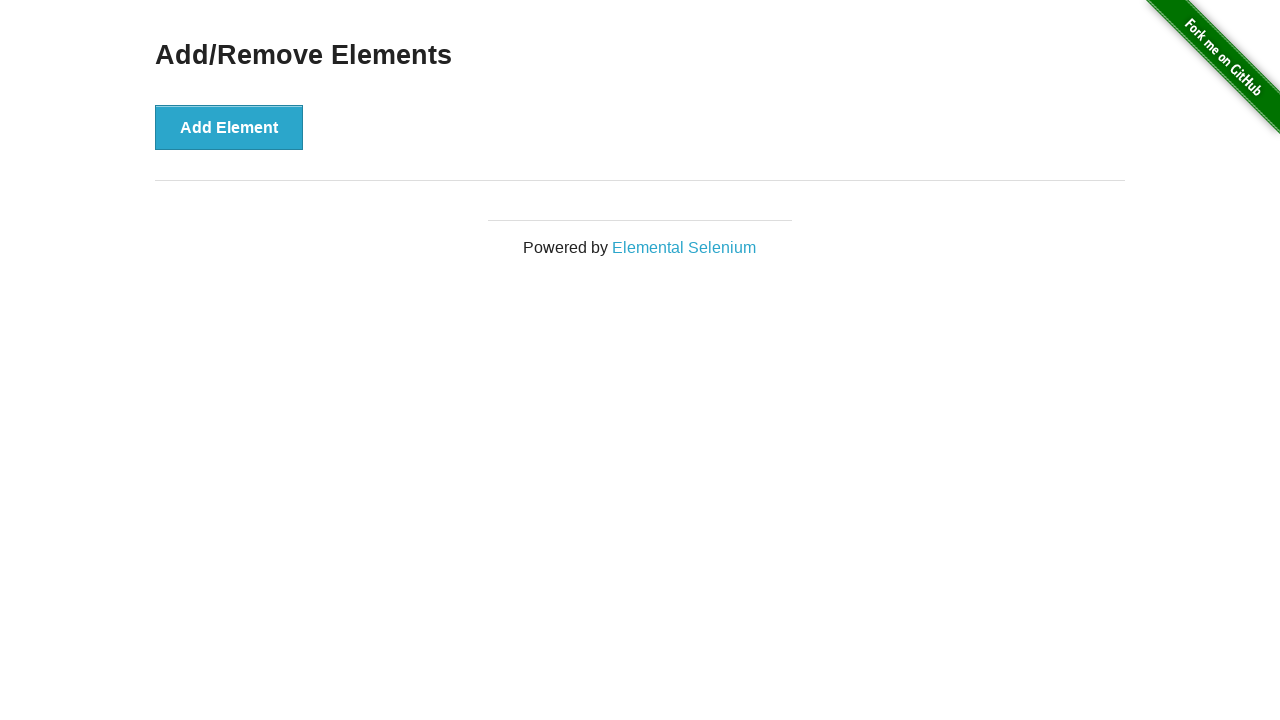

Added element 1 of 3 at (229, 127) on button[onclick='addElement()']
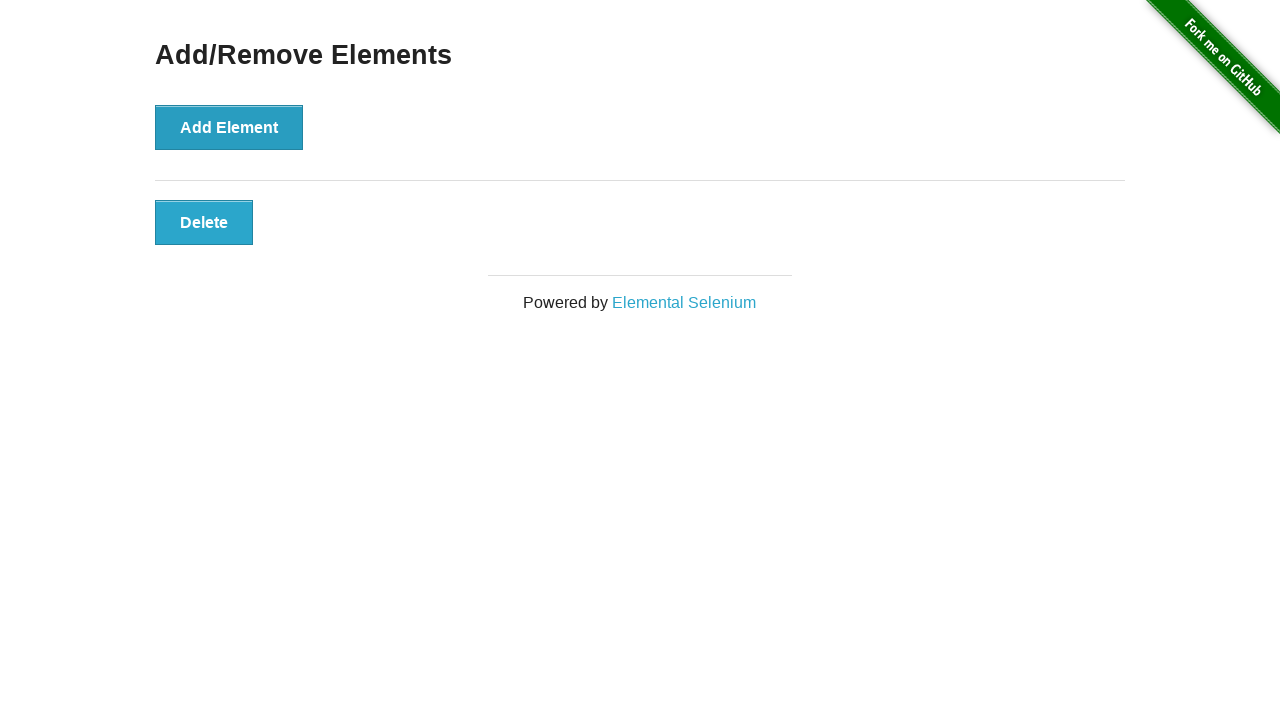

Added element 2 of 3 at (229, 127) on button[onclick='addElement()']
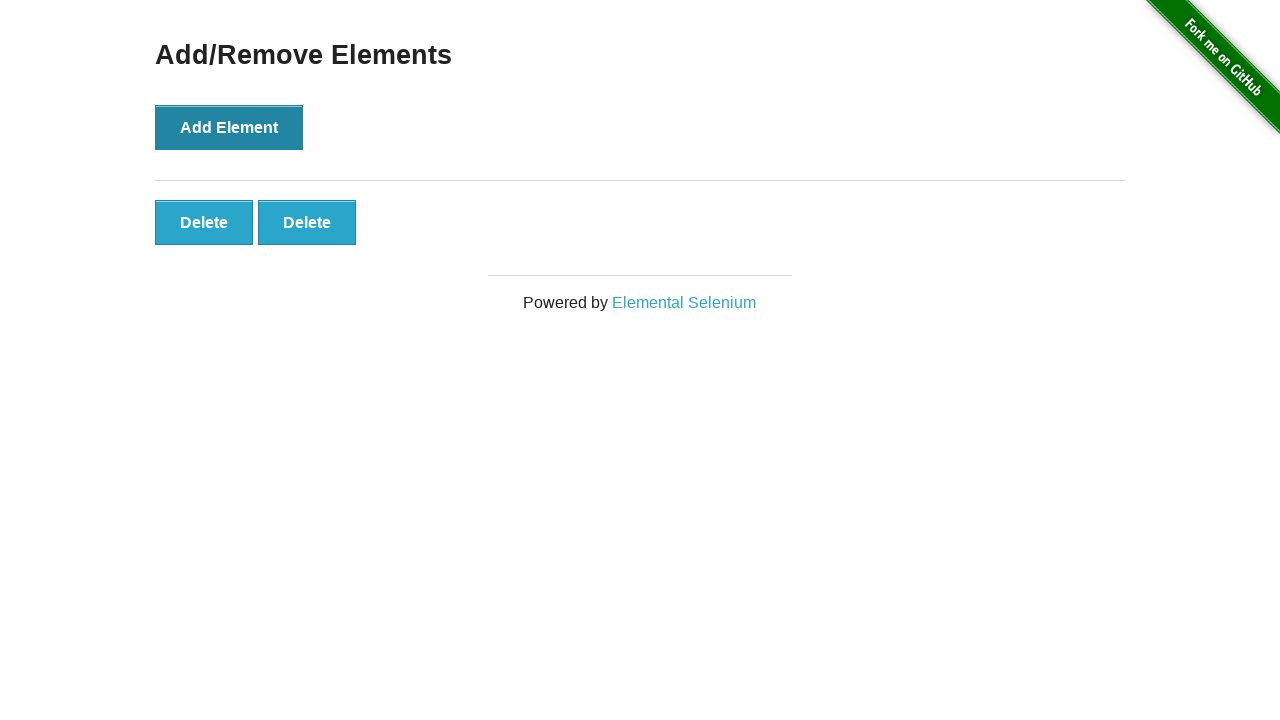

Added element 3 of 3 at (229, 127) on button[onclick='addElement()']
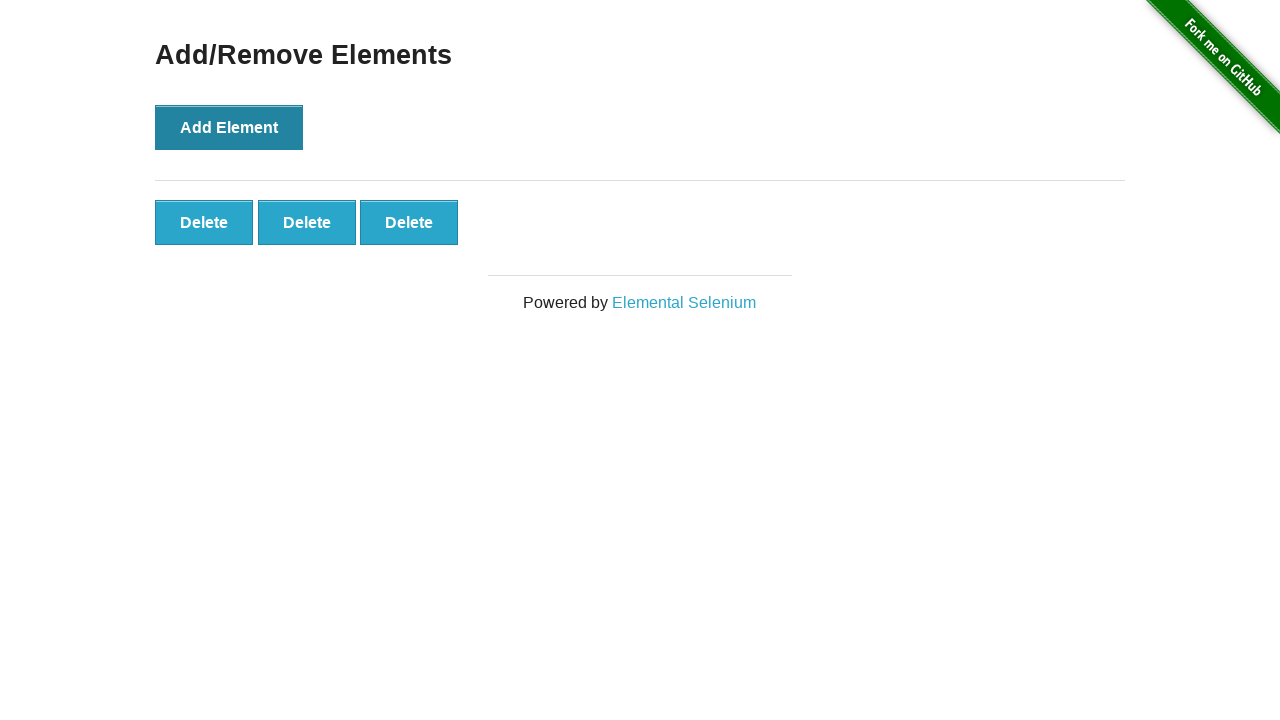

Counted 3 delete buttons before removal
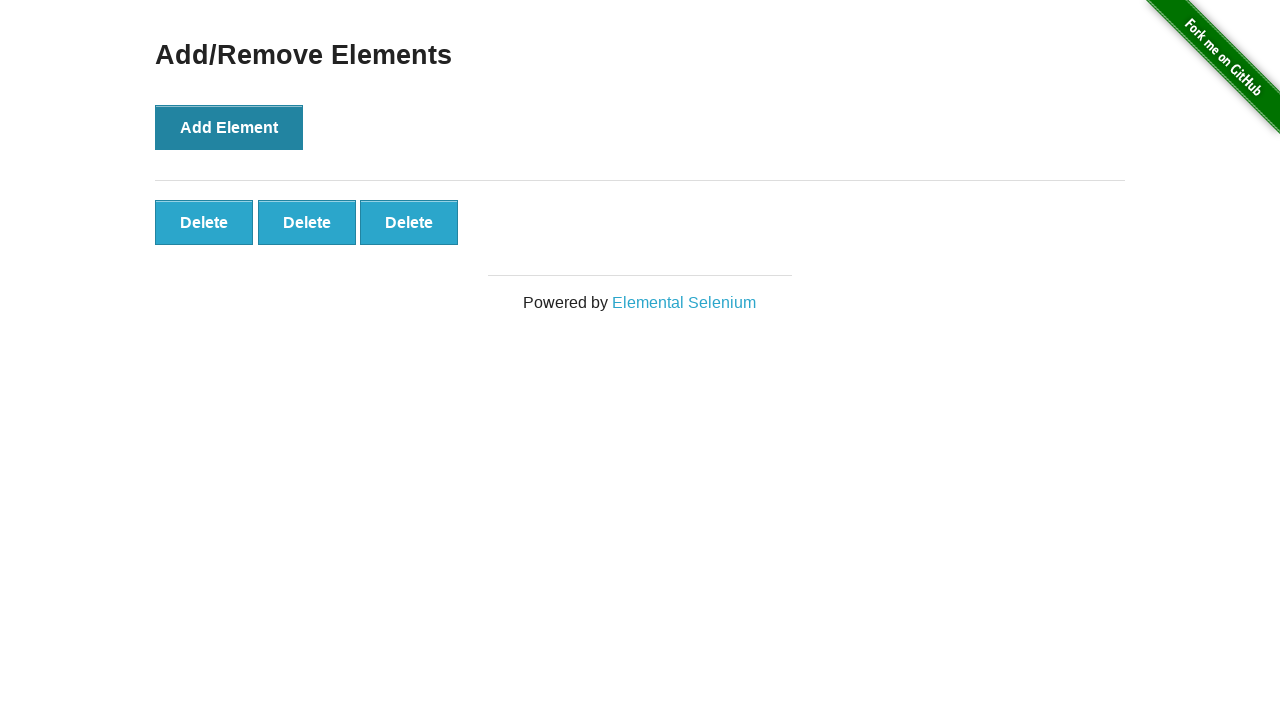

Removed delete button 1 of 3 at (204, 222) on button.added-manually
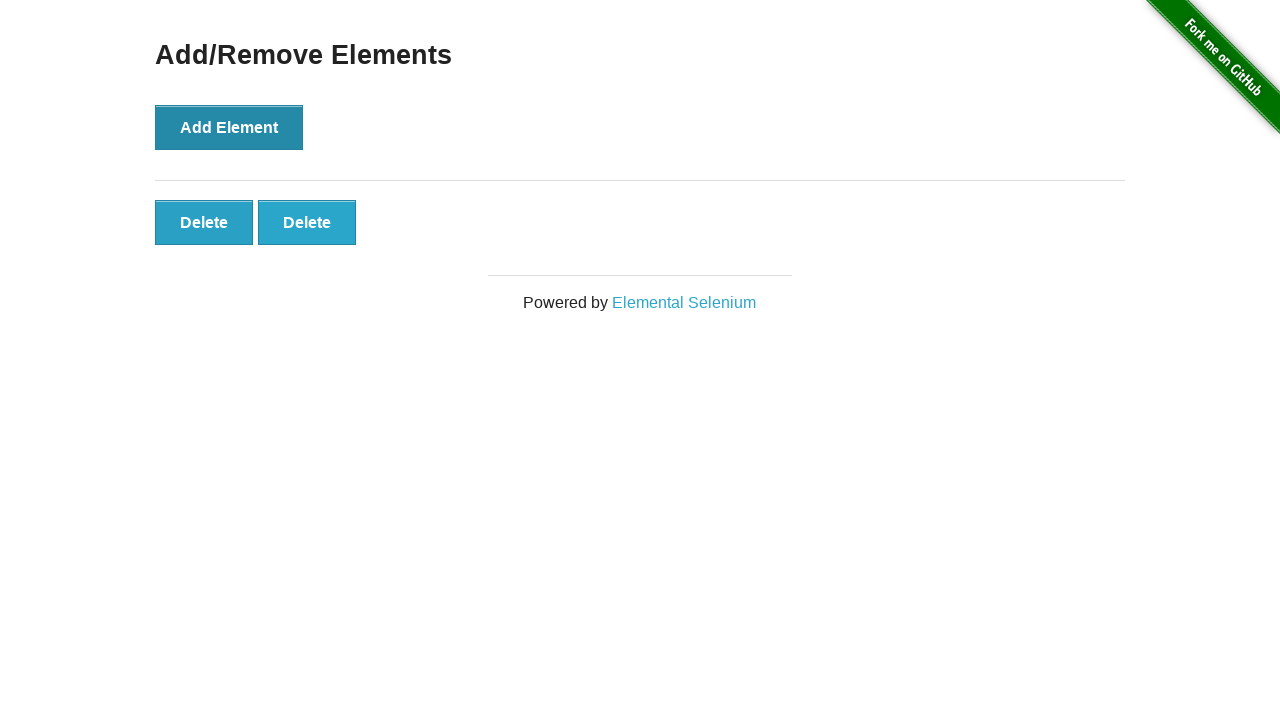

Removed delete button 2 of 3 at (204, 222) on button.added-manually
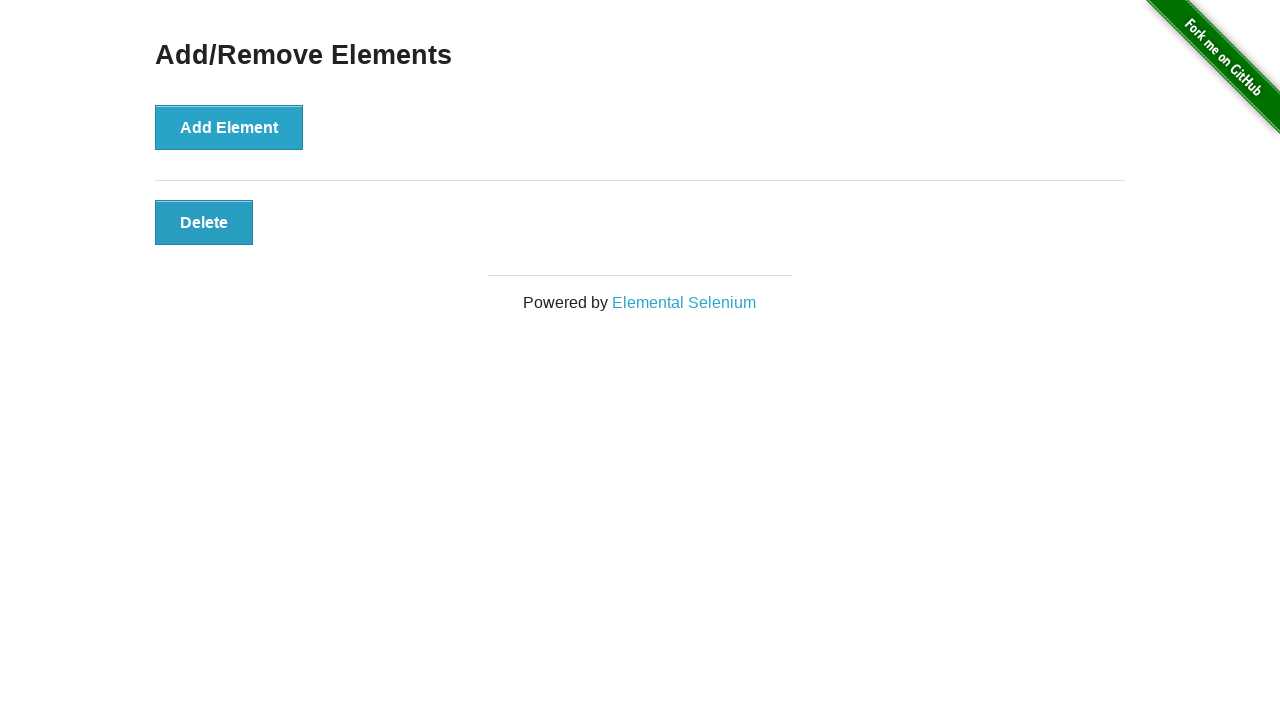

Removed delete button 3 of 3 at (204, 222) on button.added-manually
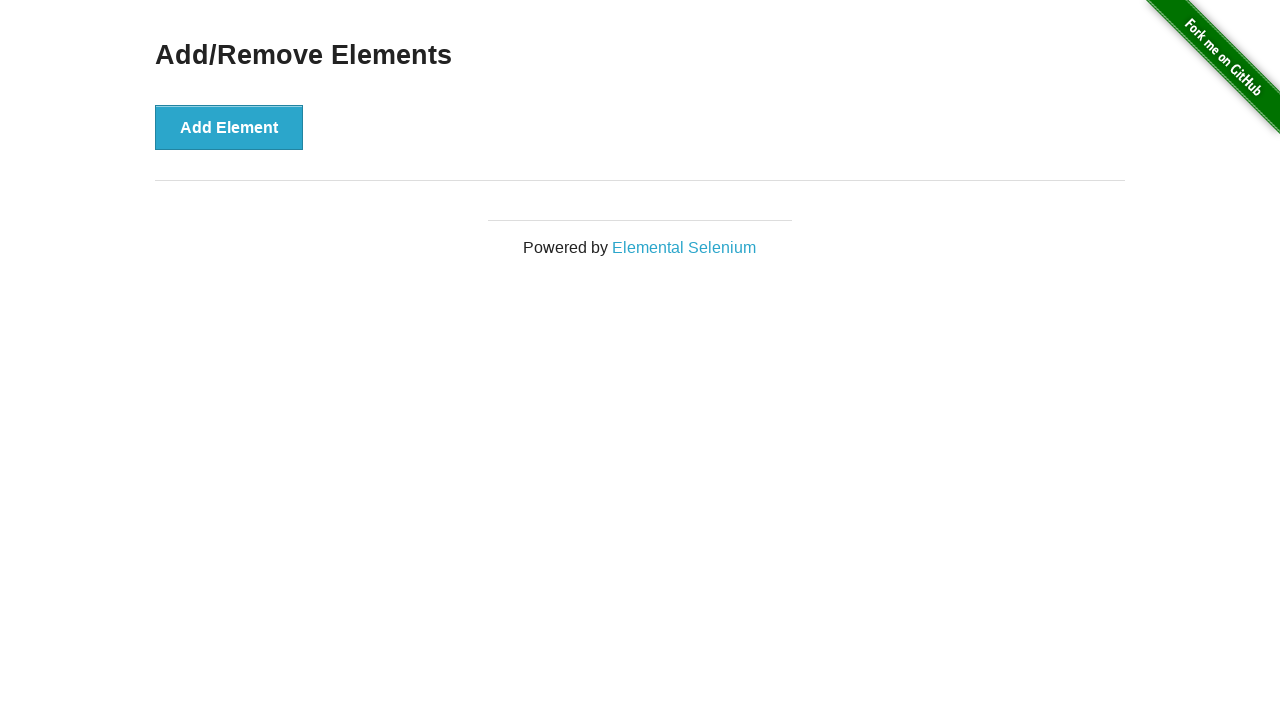

Verified that all delete buttons have been removed
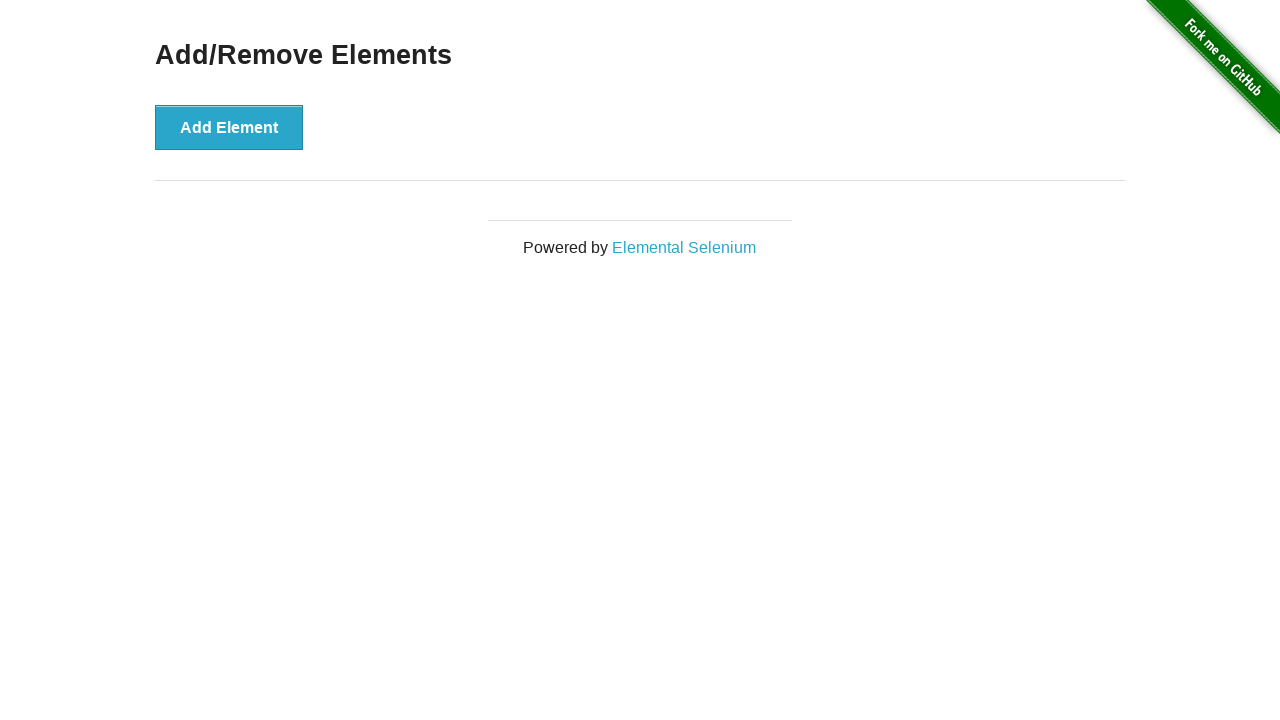

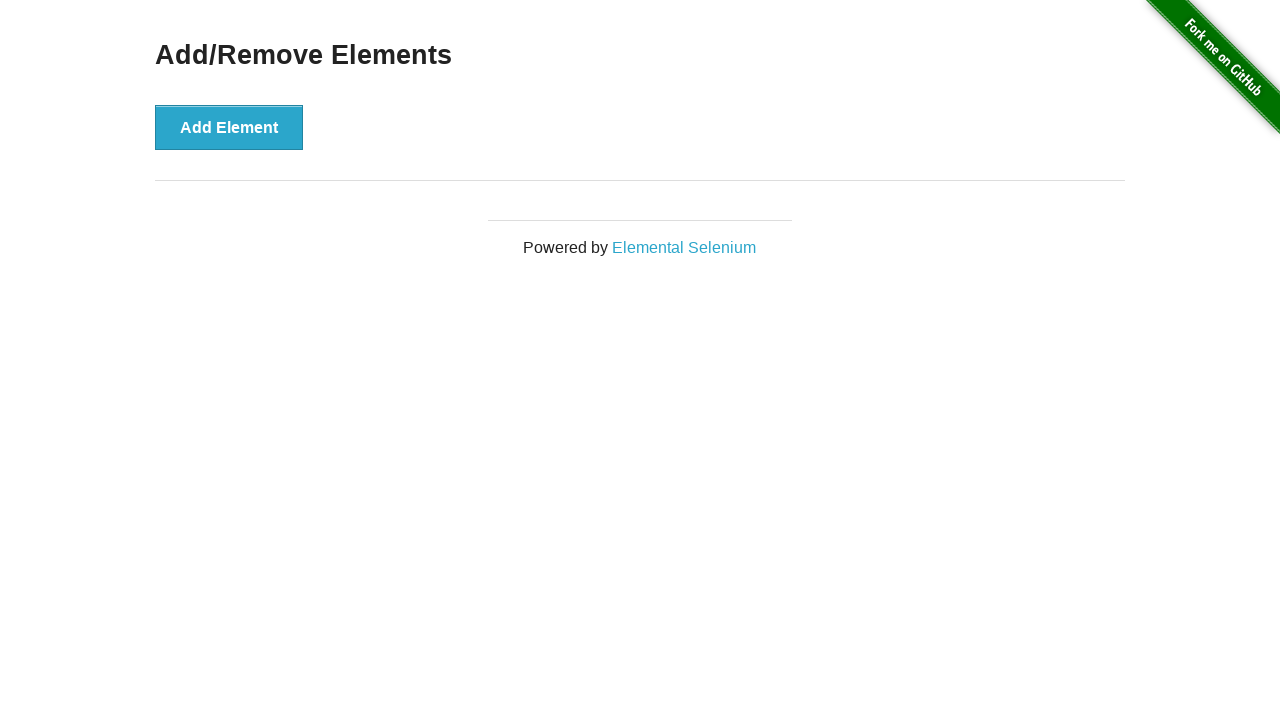